Navigates to the Temml math rendering library website and waits for the page to load

Starting URL: http://temml.org

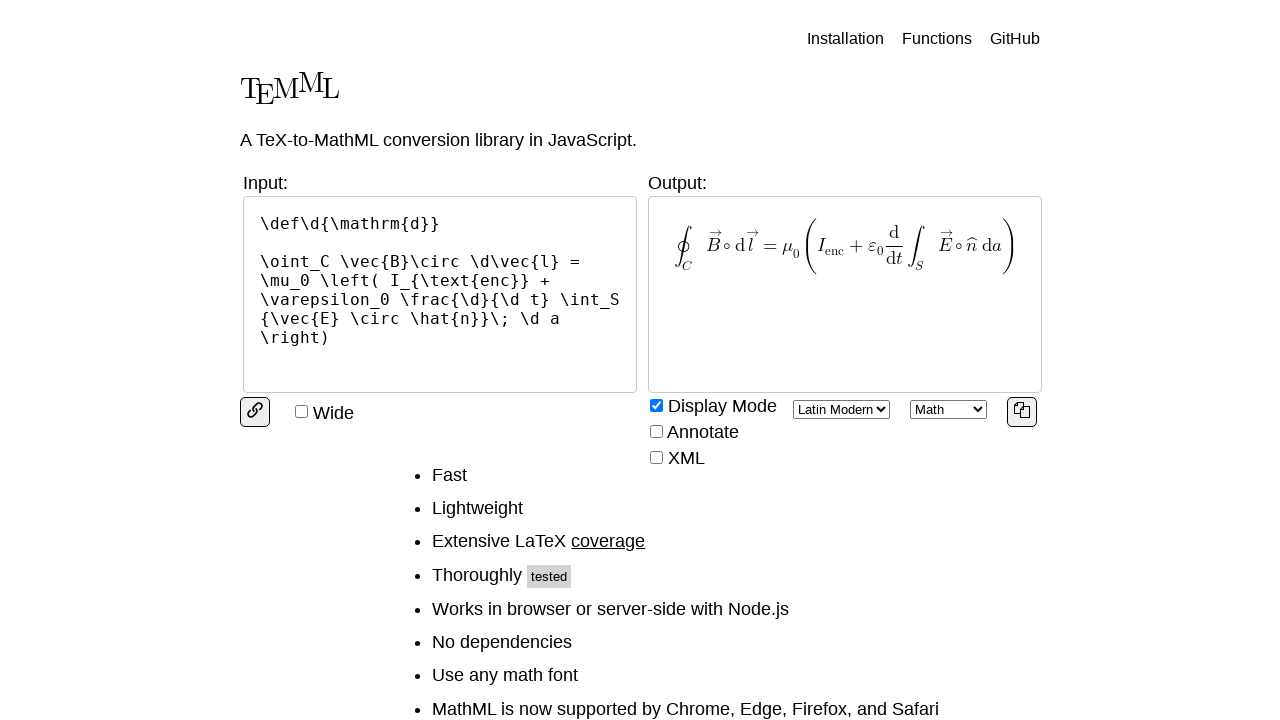

Navigated to Temml math rendering library website
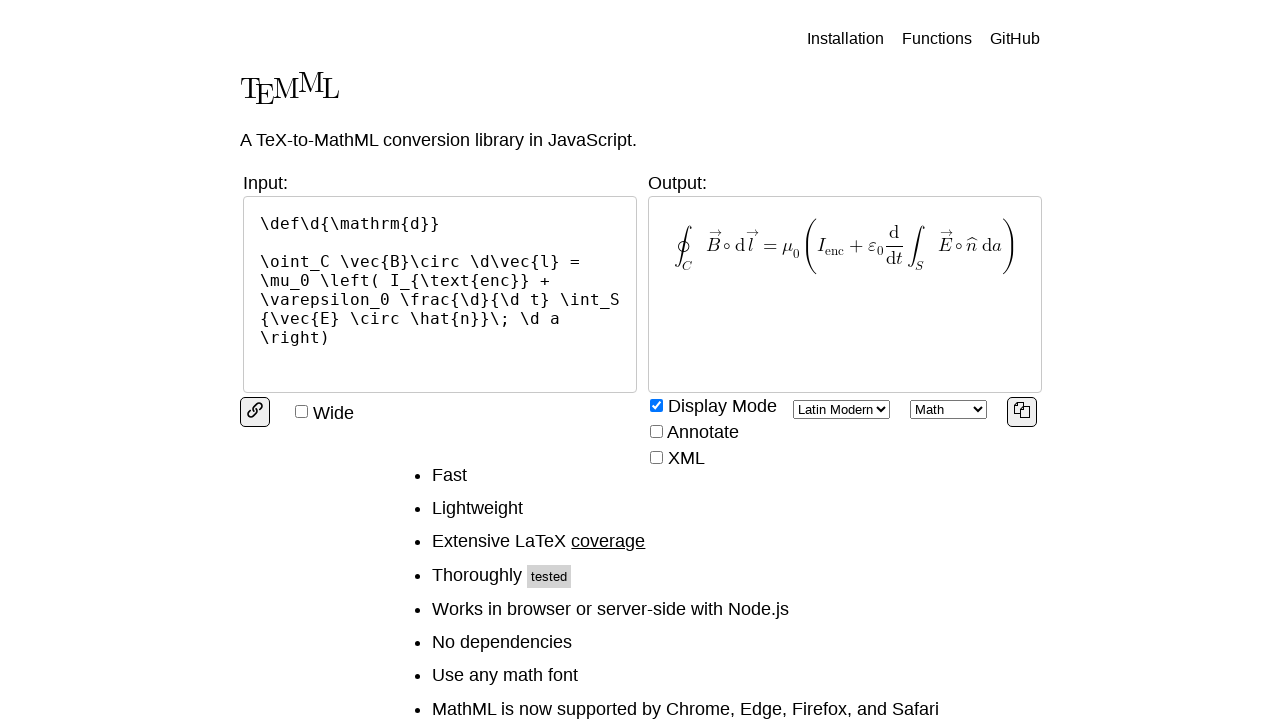

Page DOM content loaded
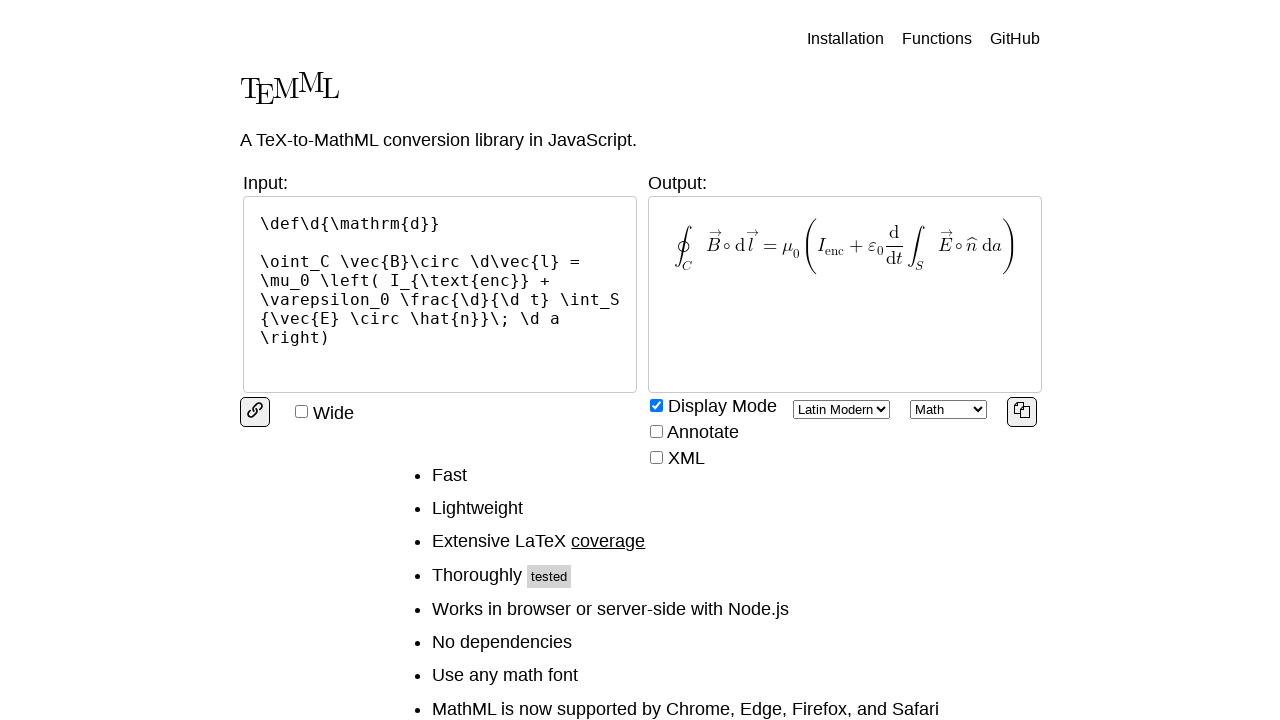

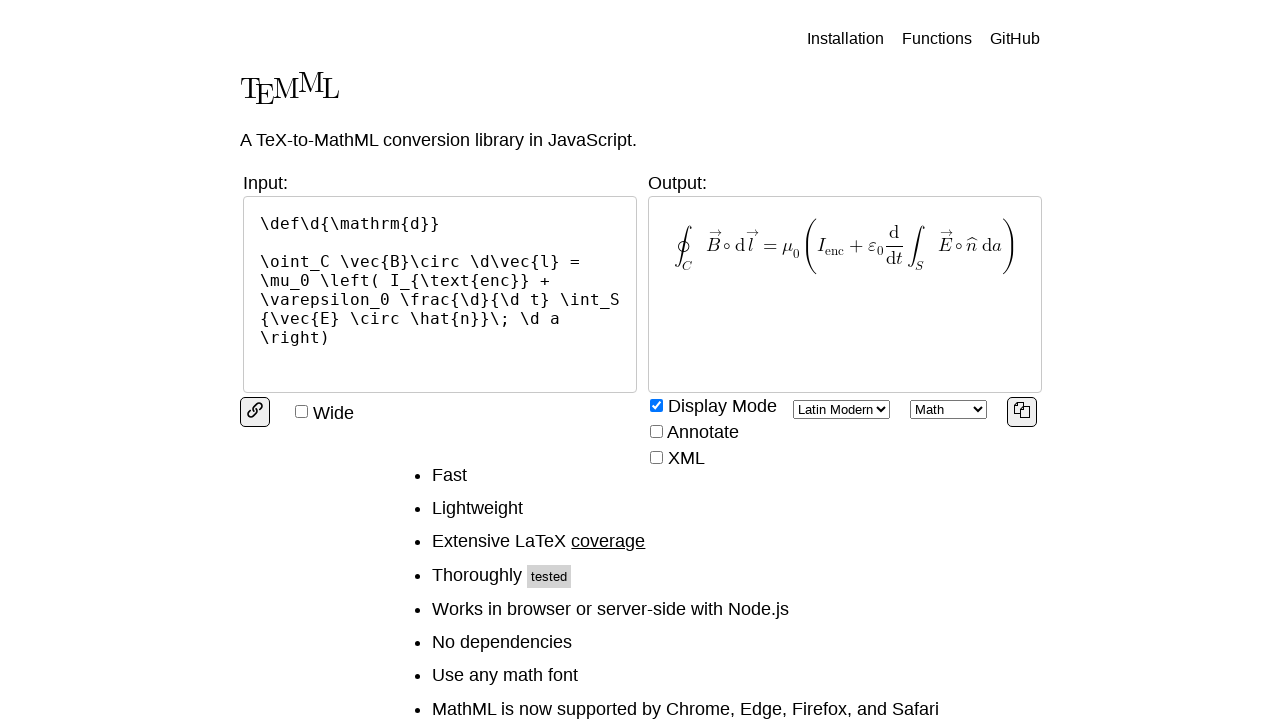